Navigates to testotomasyonu.com and verifies the page loaded correctly by checking the current URL

Starting URL: https://www.testotomasyonu.com/

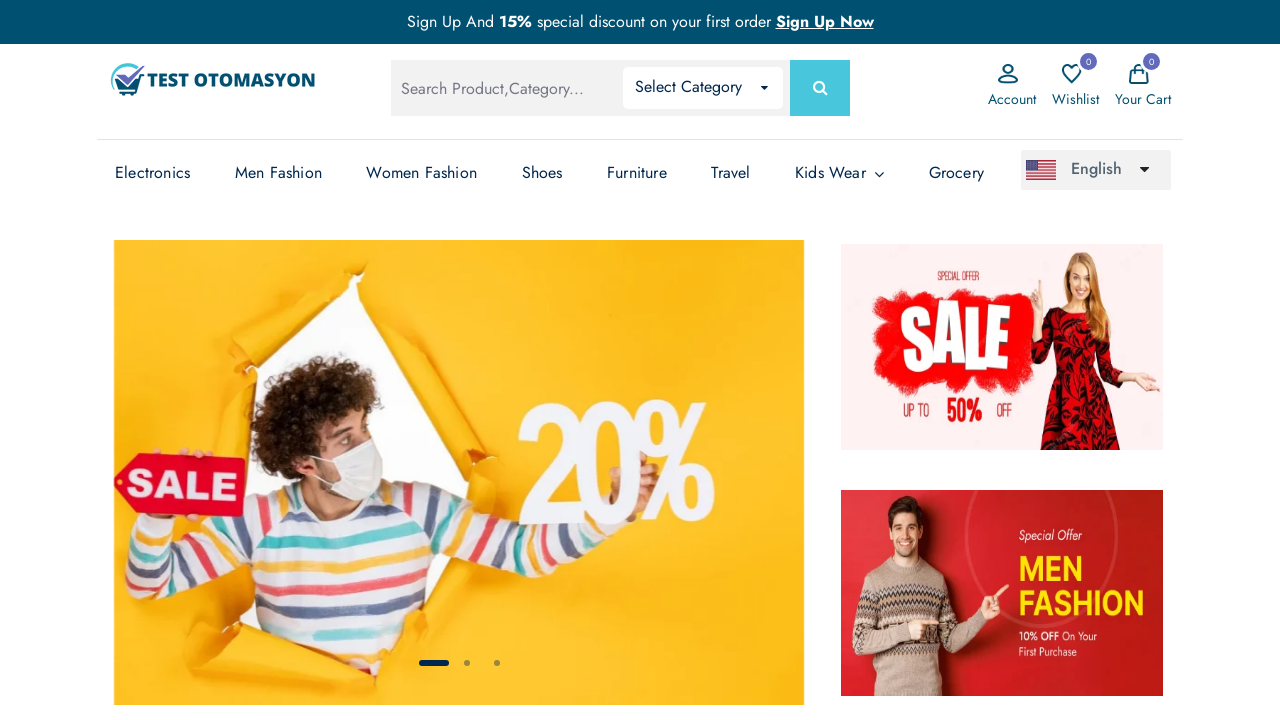

Waited for page to fully load
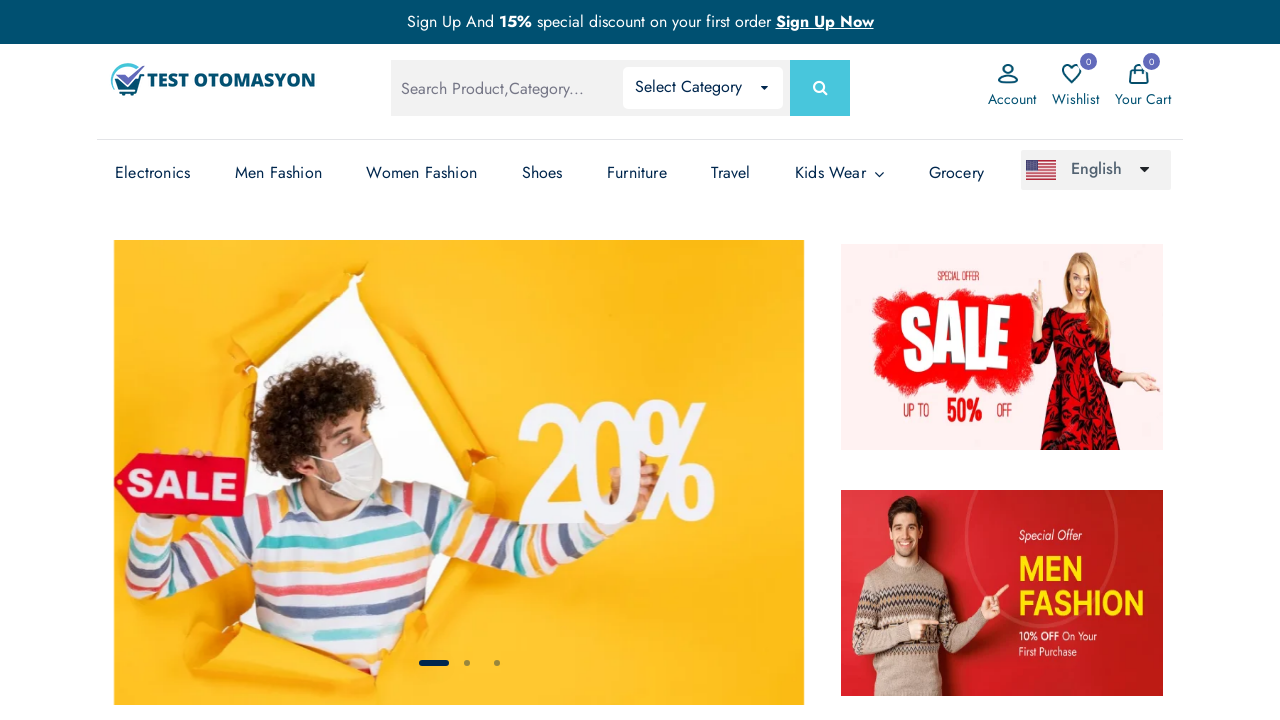

Verified page URL is https://www.testotomasyonu.com/
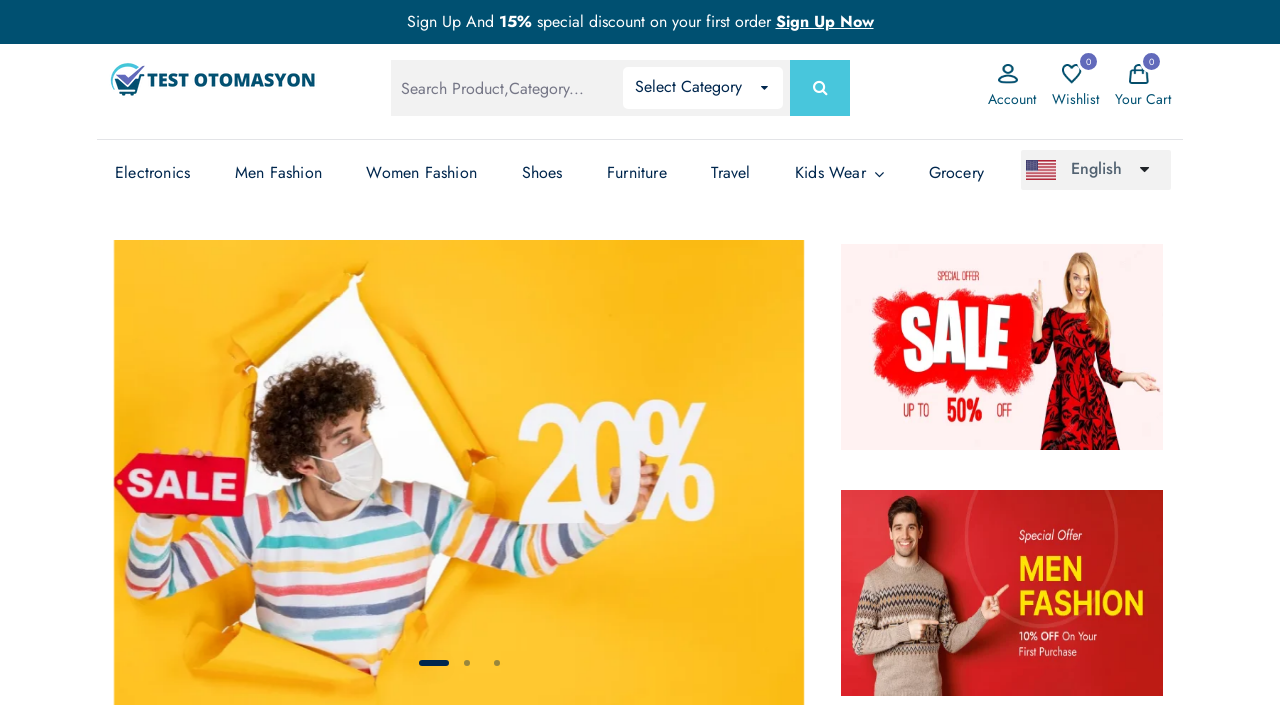

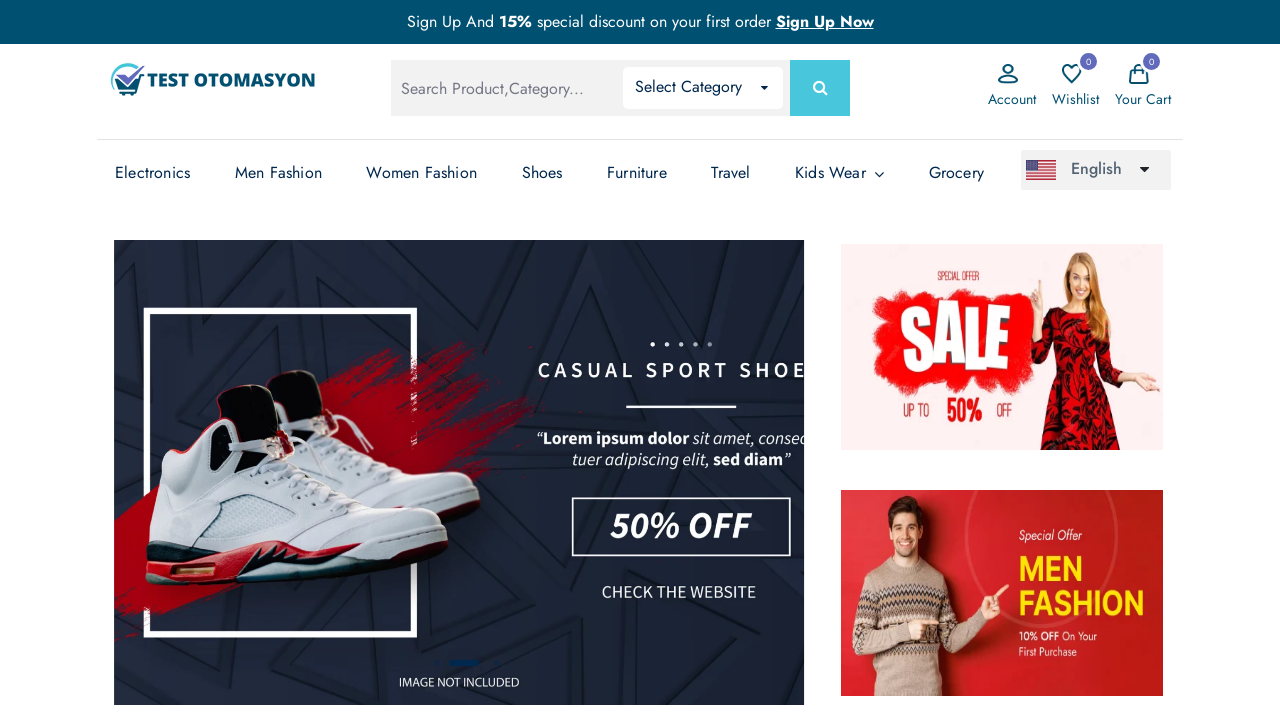